Fills the first name field in a registration form with a last name value

Starting URL: http://suninjuly.github.io/registration2.html

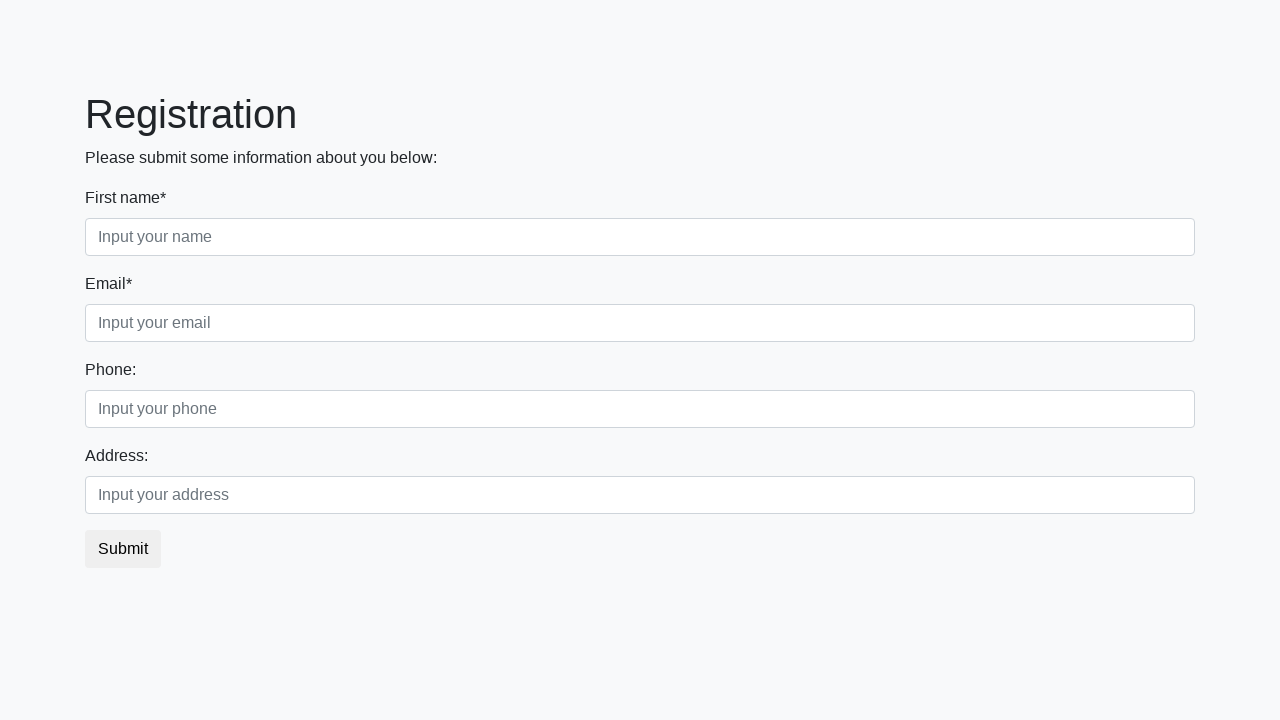

Filled first name field with 'Ivanov' (last name value used in place of first name) on input.first[placeholder*="name"]
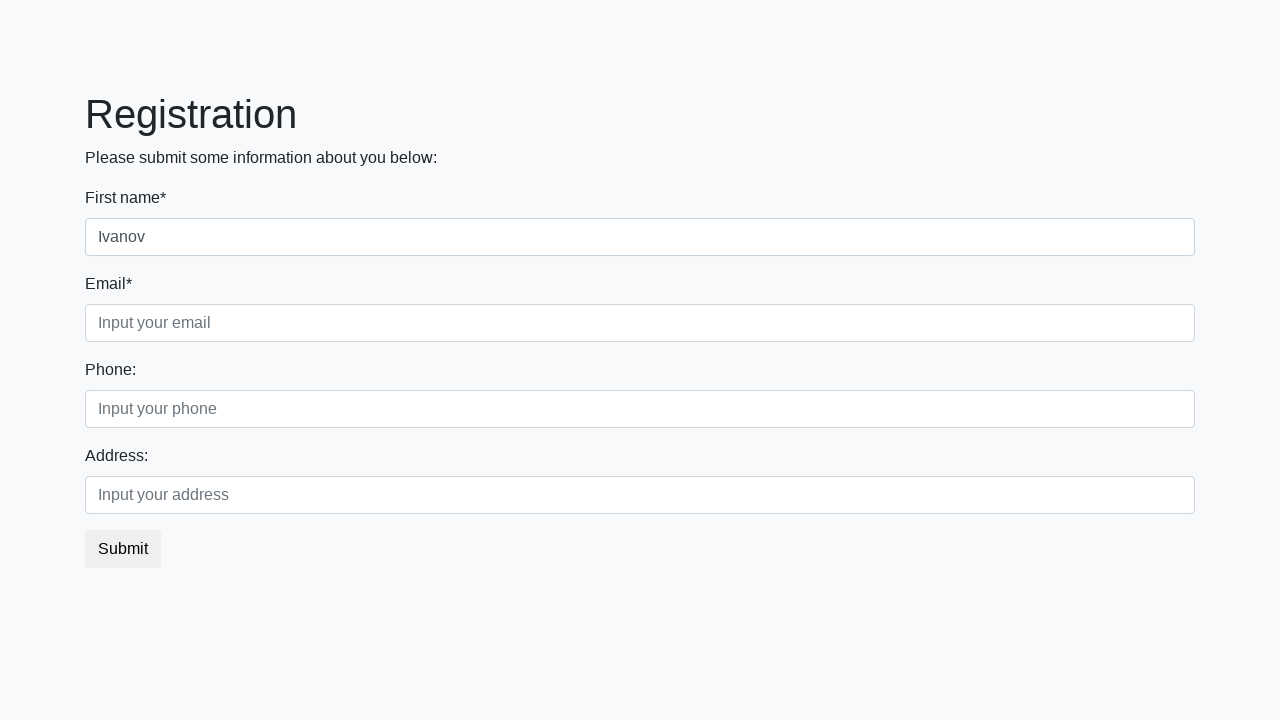

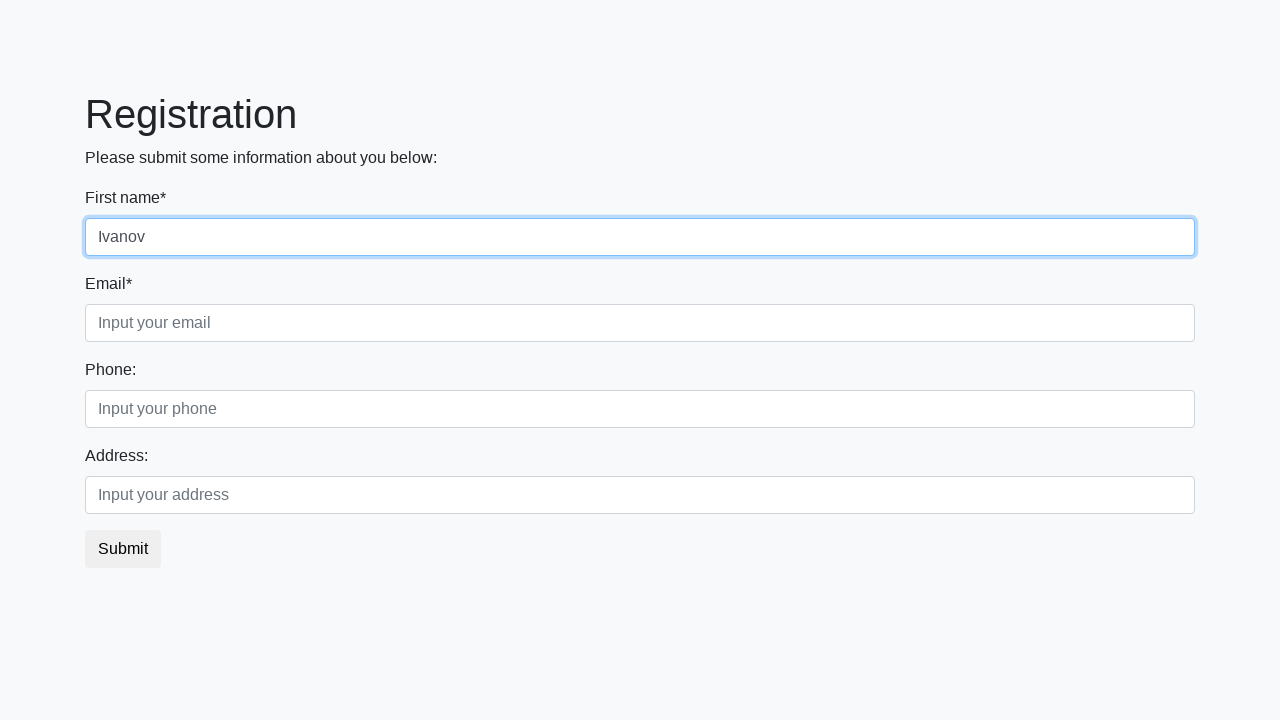